Tests dismissing a confirmation dialog by clicking a button that triggers an alert and then canceling it

Starting URL: https://www.techlearn.in/code/confirmation-dialog-box/

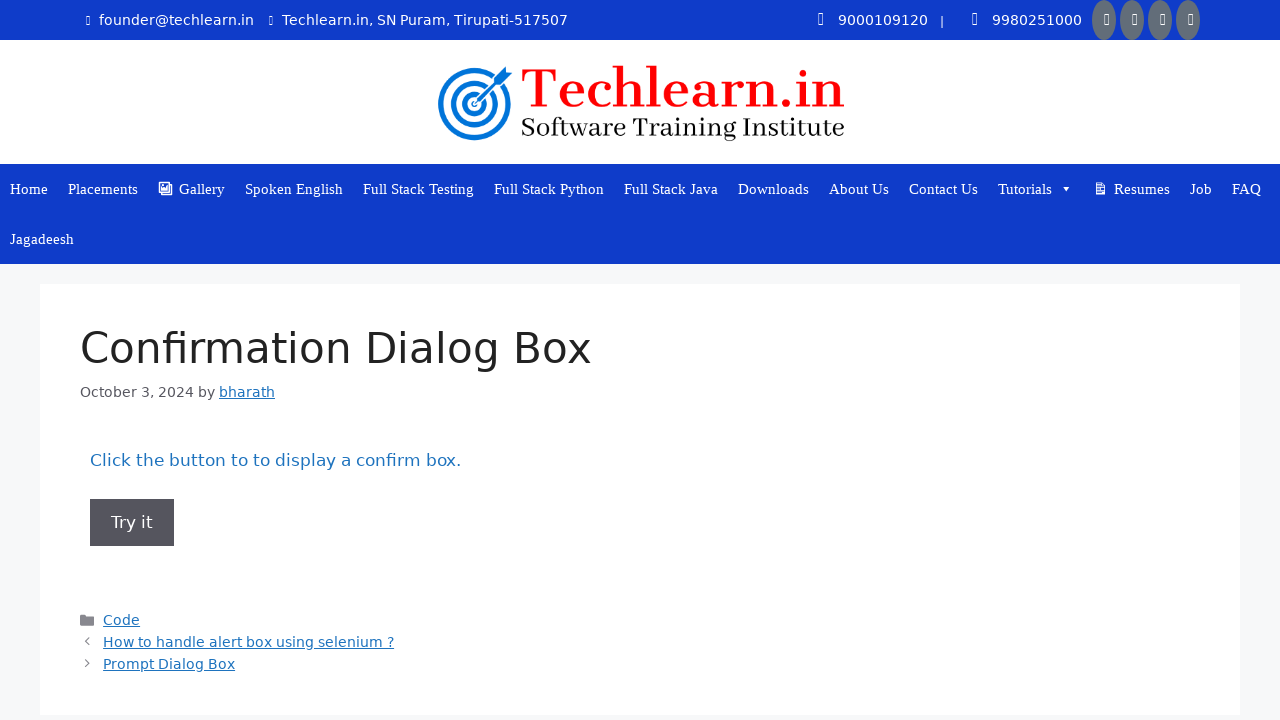

Navigated to confirmation dialog test page
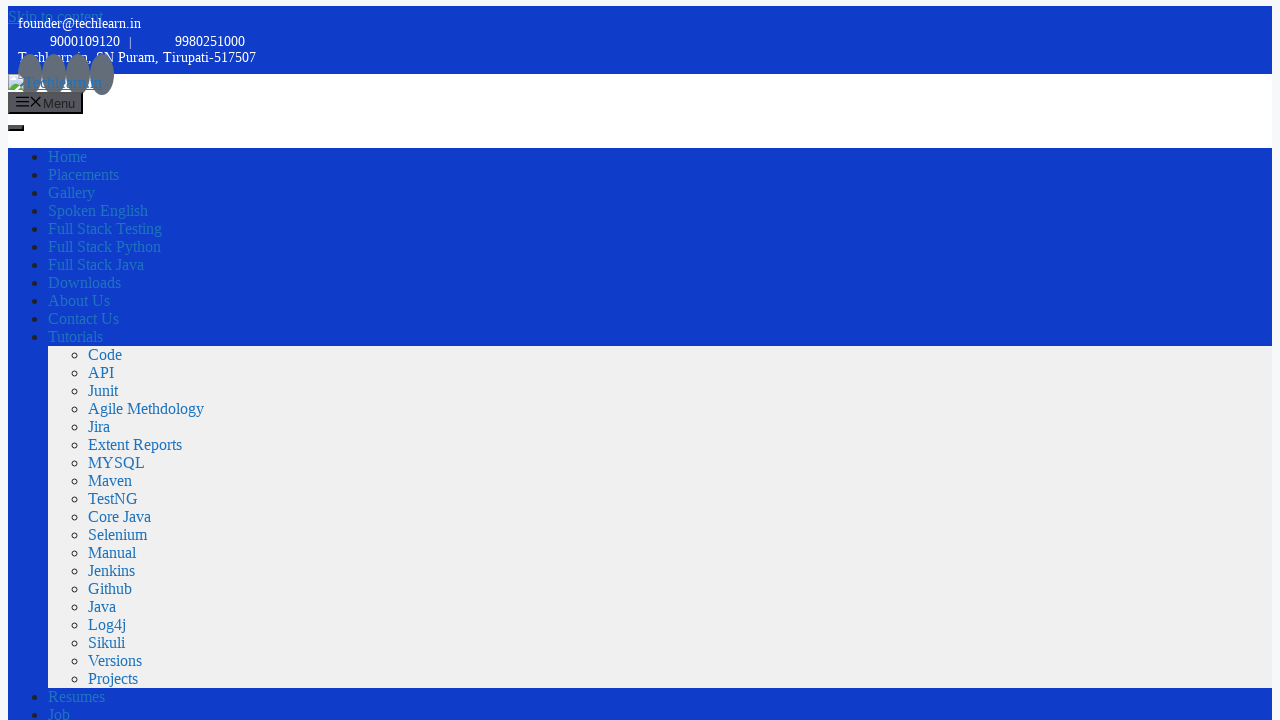

Clicked button to trigger confirmation dialog at (31, 361) on xpath=//button[@onclick='myFunction()']
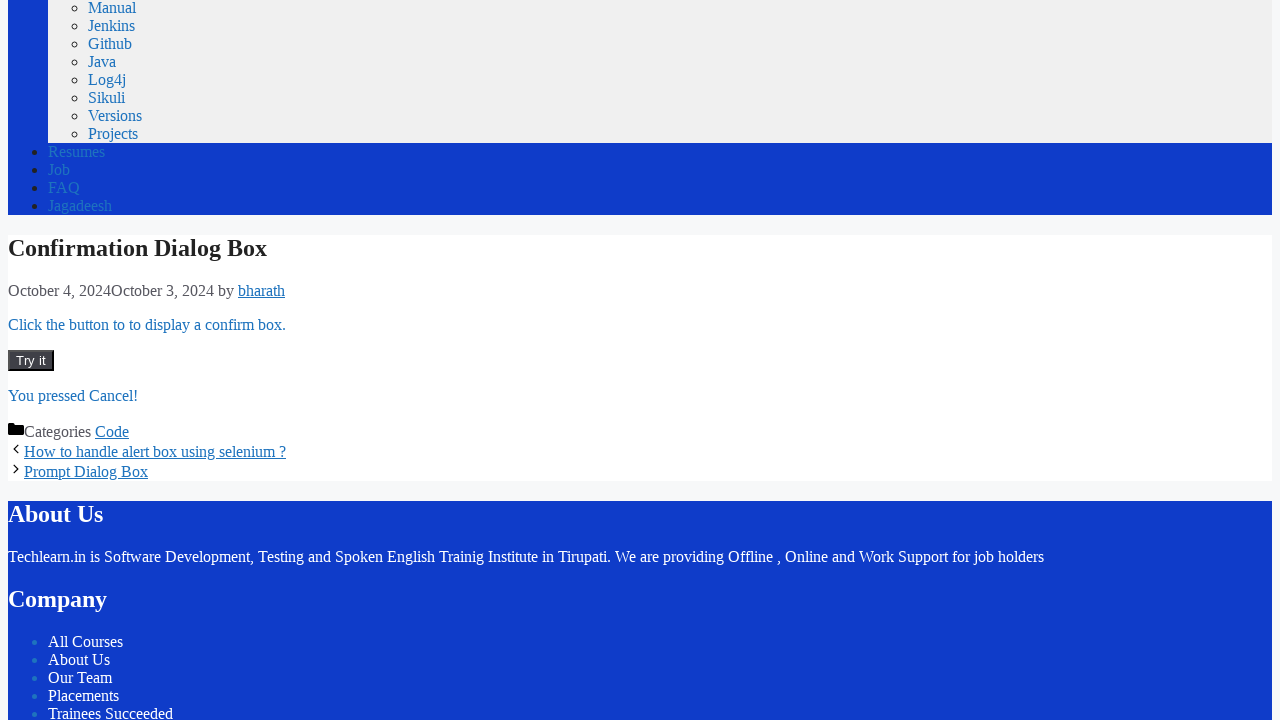

Set up dialog handler to dismiss the alert
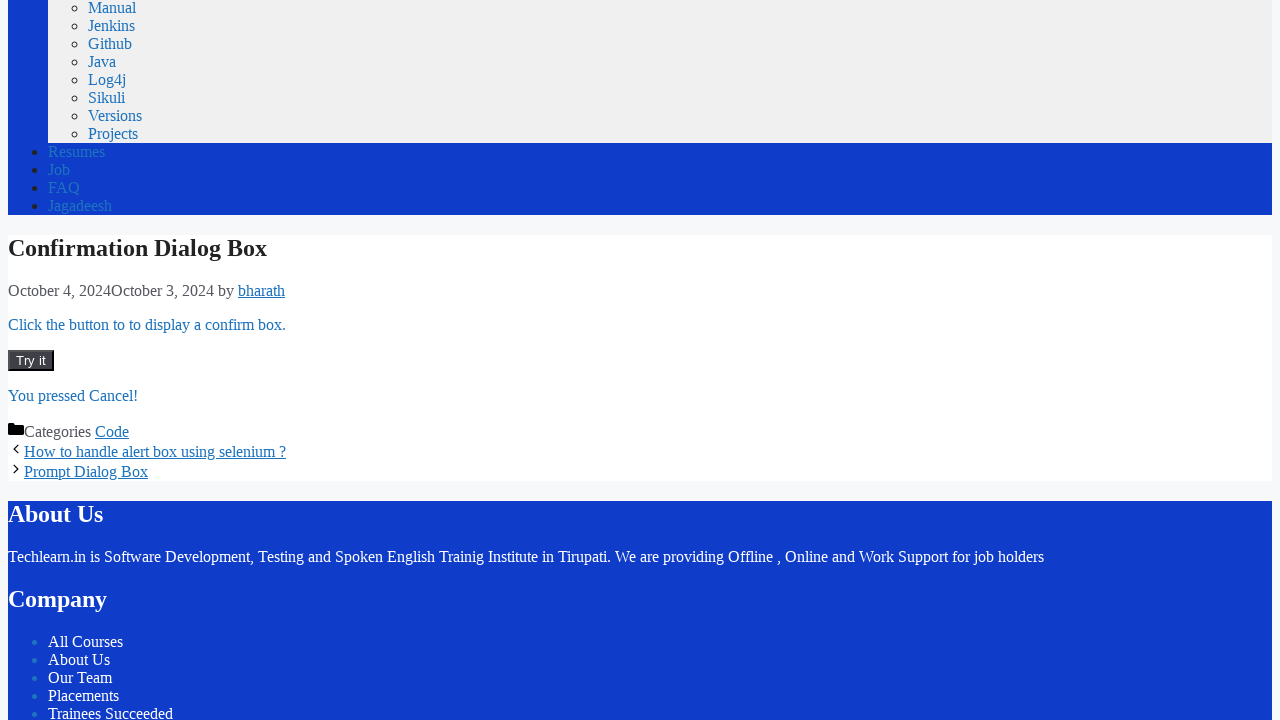

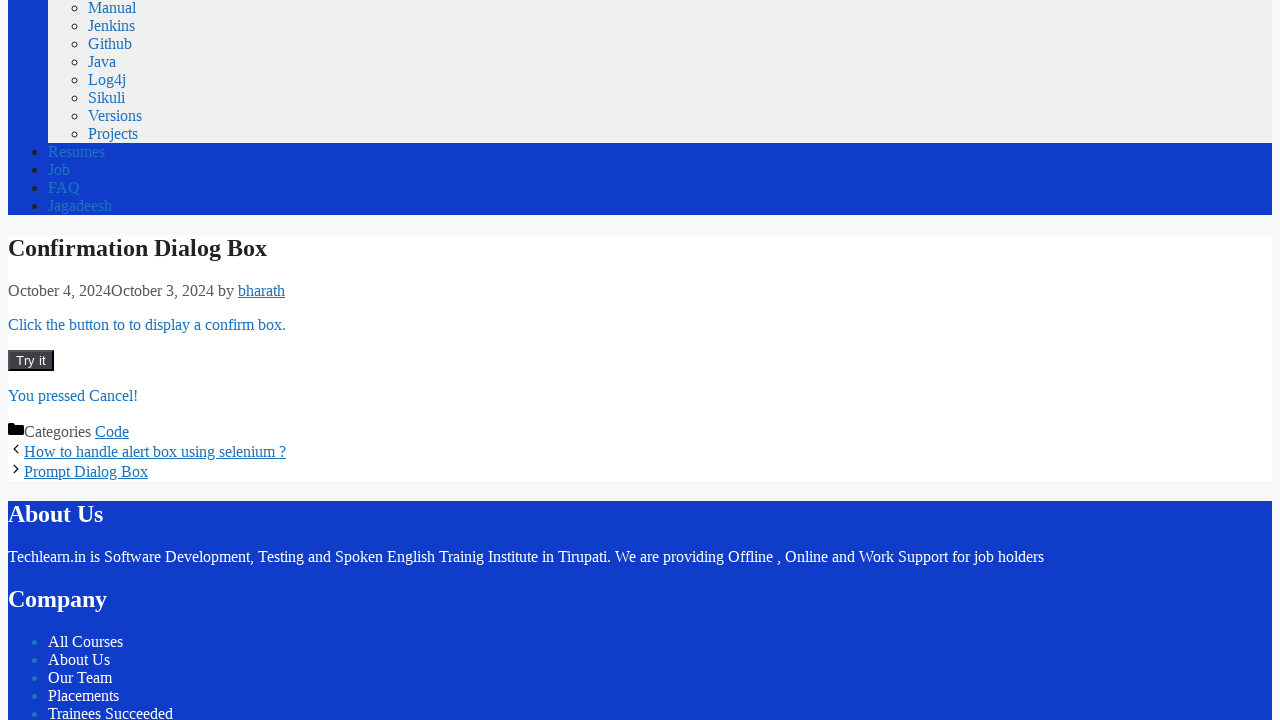